Tests checkbox functionality by clicking each checkbox and verifying it becomes checked

Starting URL: https://rahulshettyacademy.com/AutomationPractice/

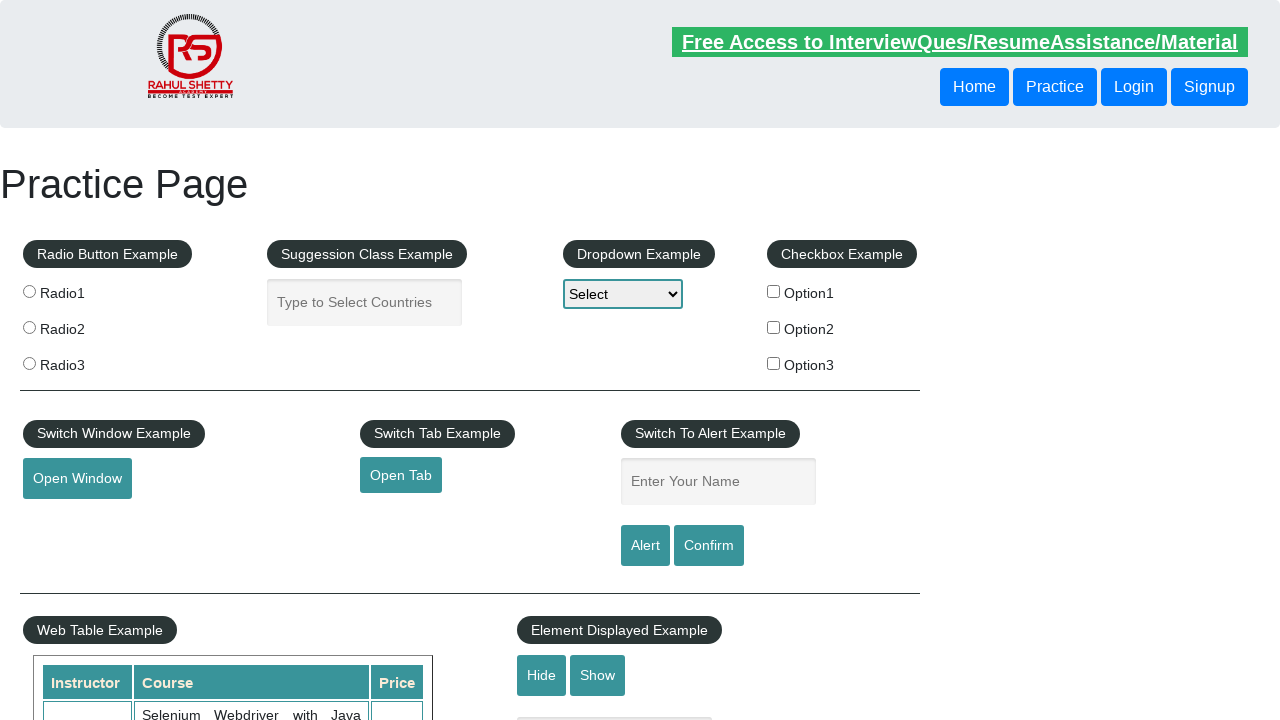

Navigated to AutomationPractice page
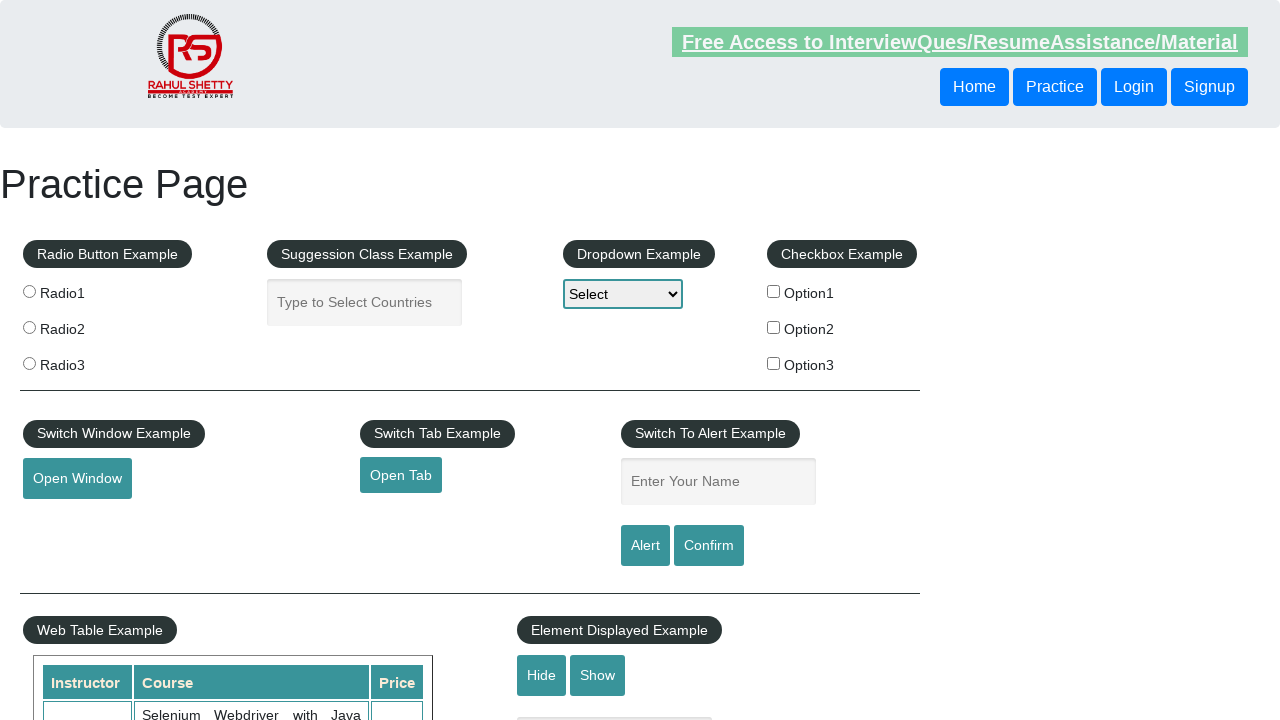

Located all checkbox elements
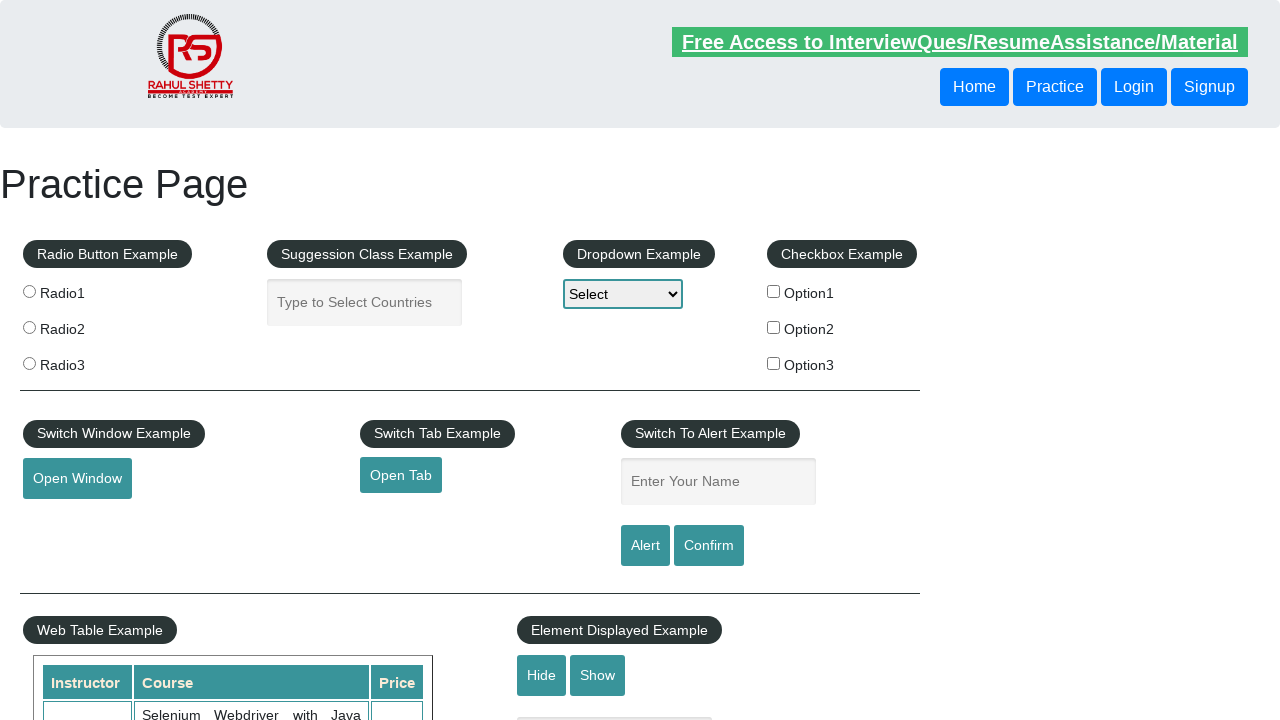

Found 3 checkboxes on the page
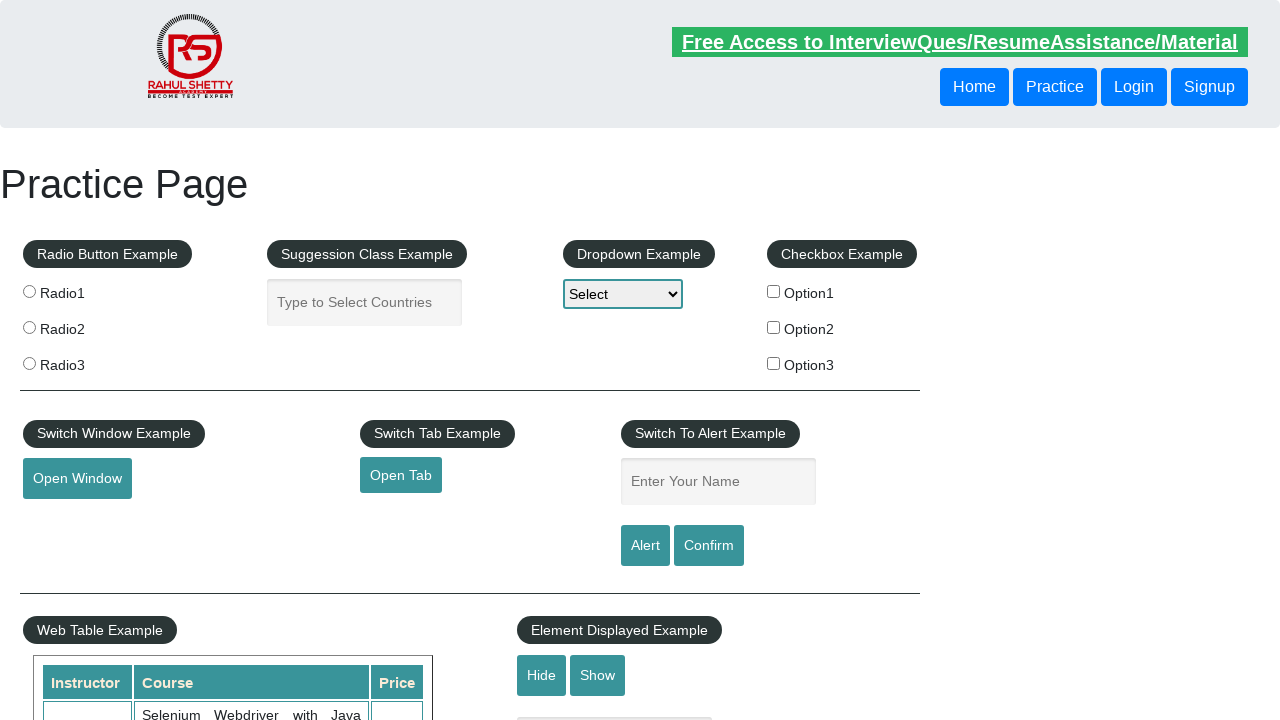

Clicked checkbox 0 at (774, 291) on input[type='checkbox'] >> nth=0
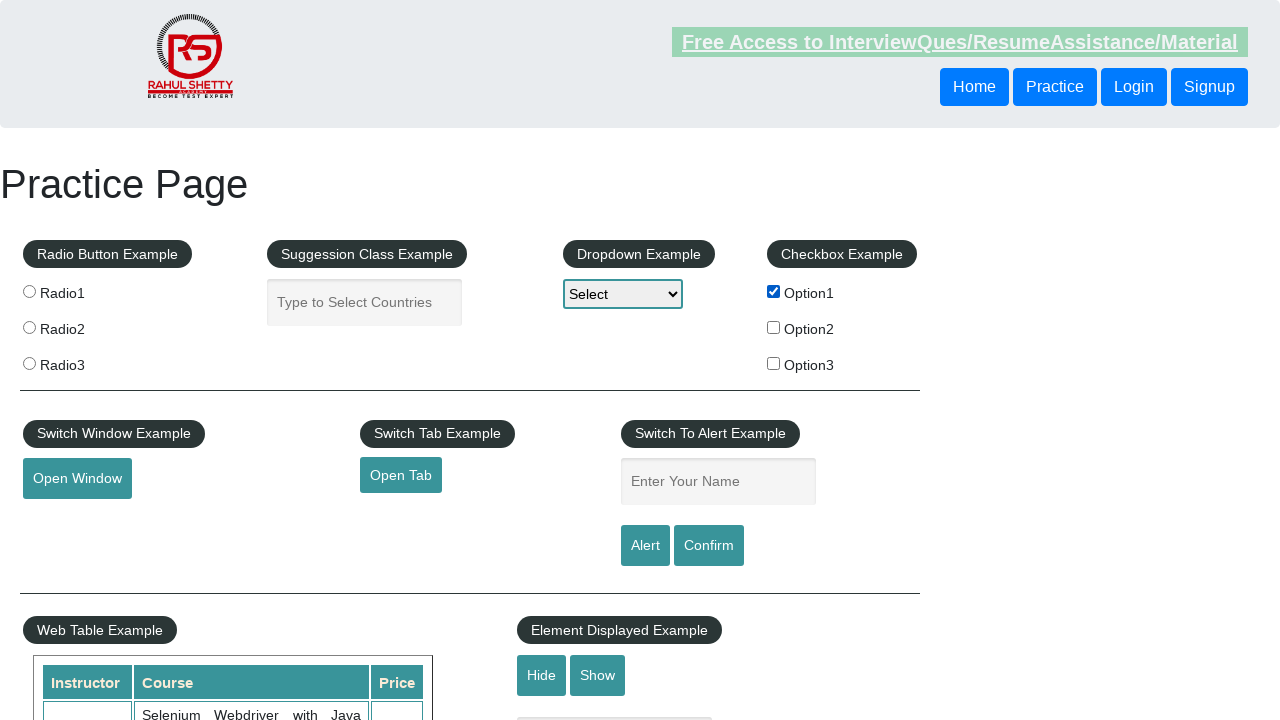

Verified checkbox 0 is checked
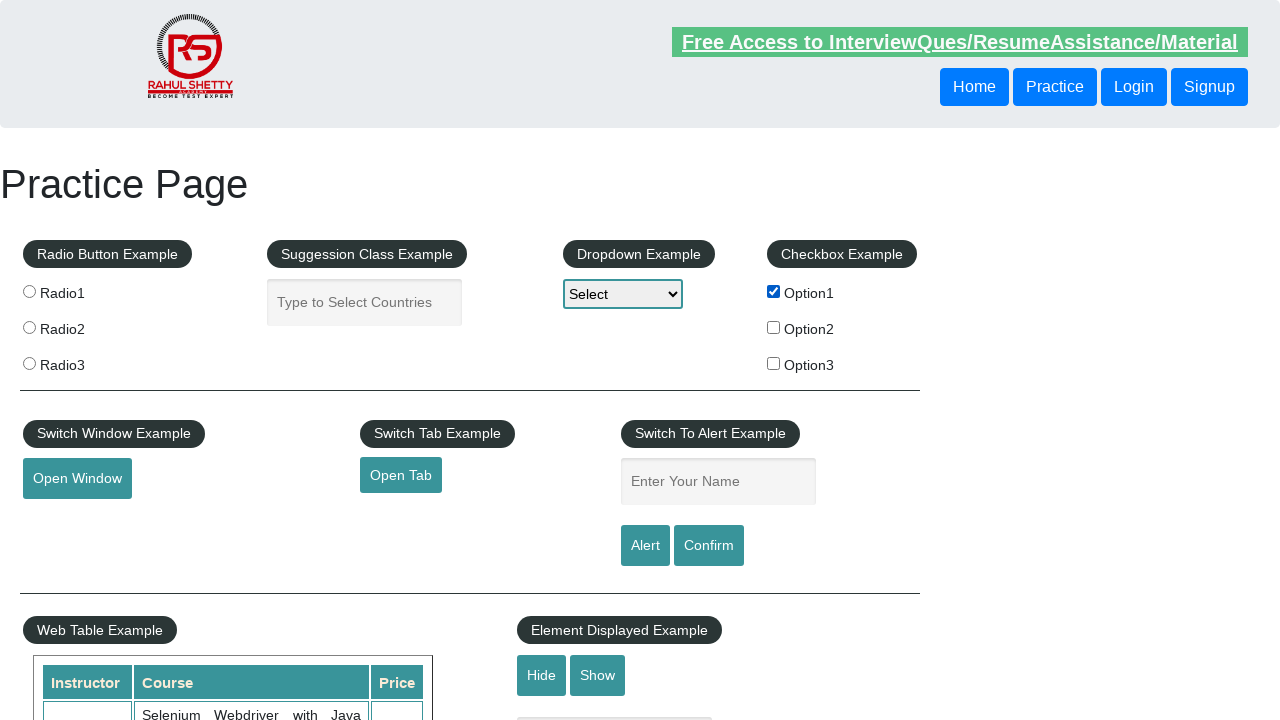

Clicked checkbox 1 at (774, 327) on input[type='checkbox'] >> nth=1
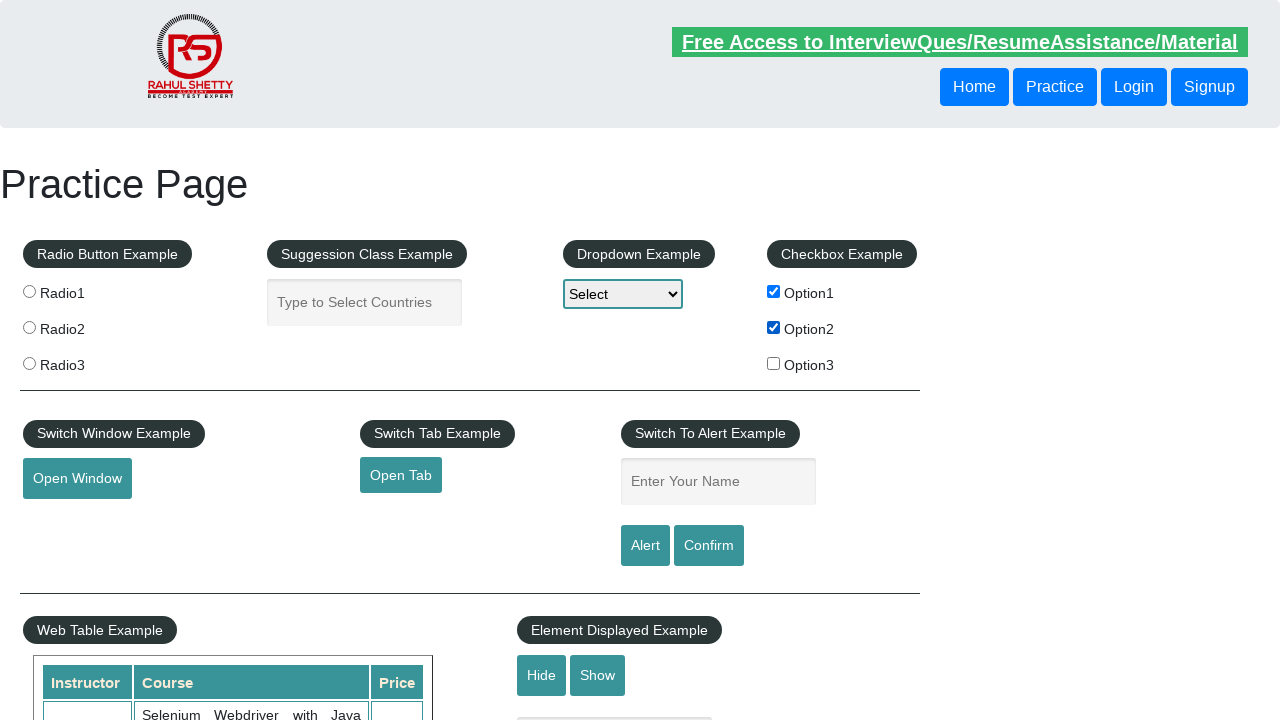

Verified checkbox 1 is checked
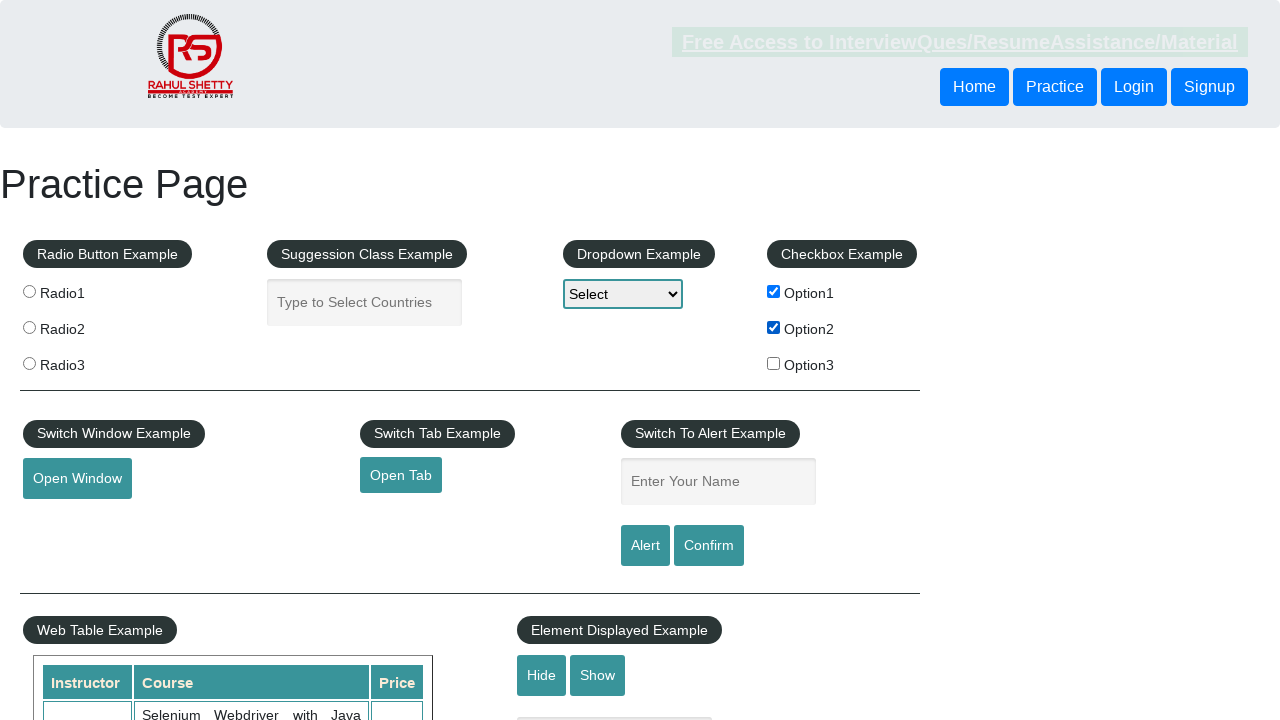

Clicked checkbox 2 at (774, 363) on input[type='checkbox'] >> nth=2
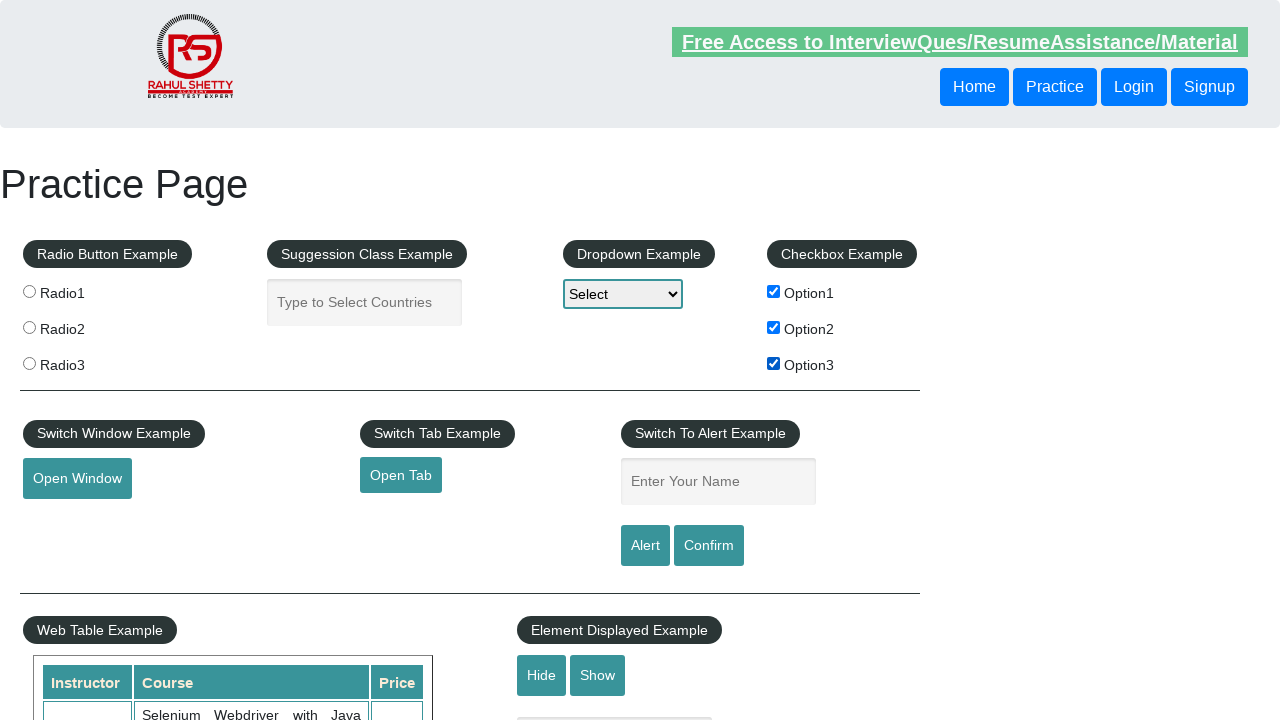

Verified checkbox 2 is checked
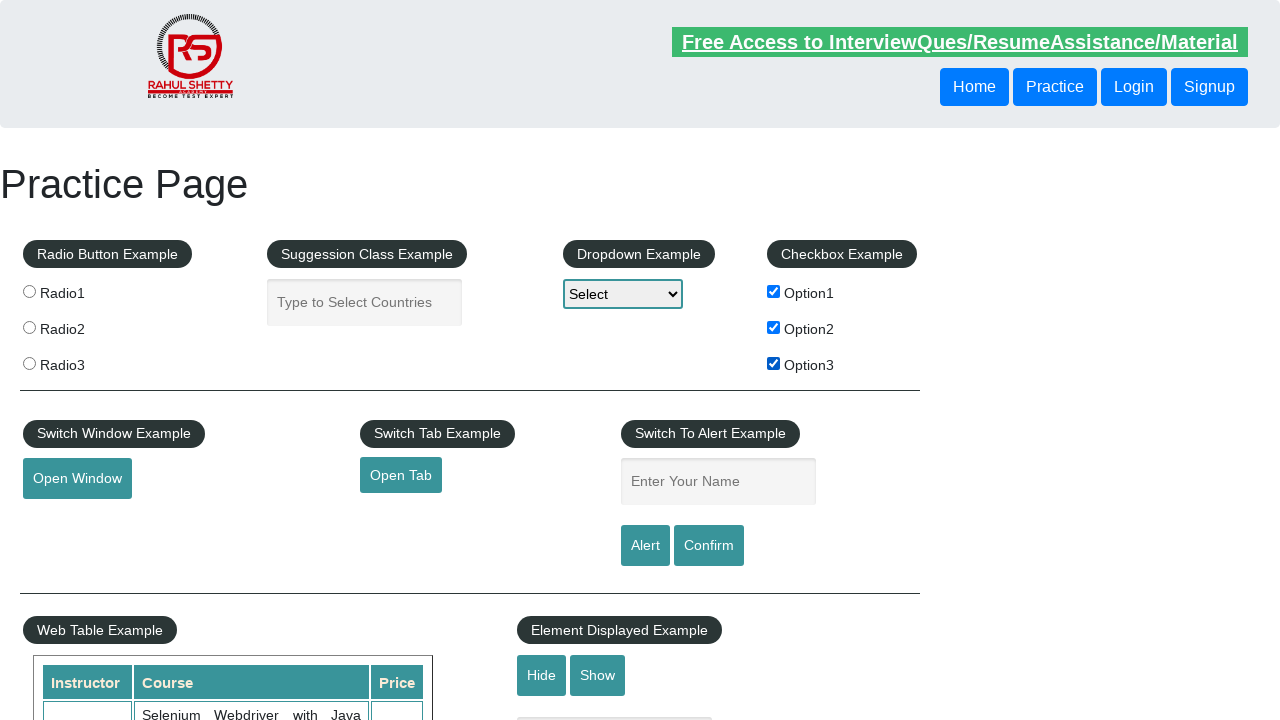

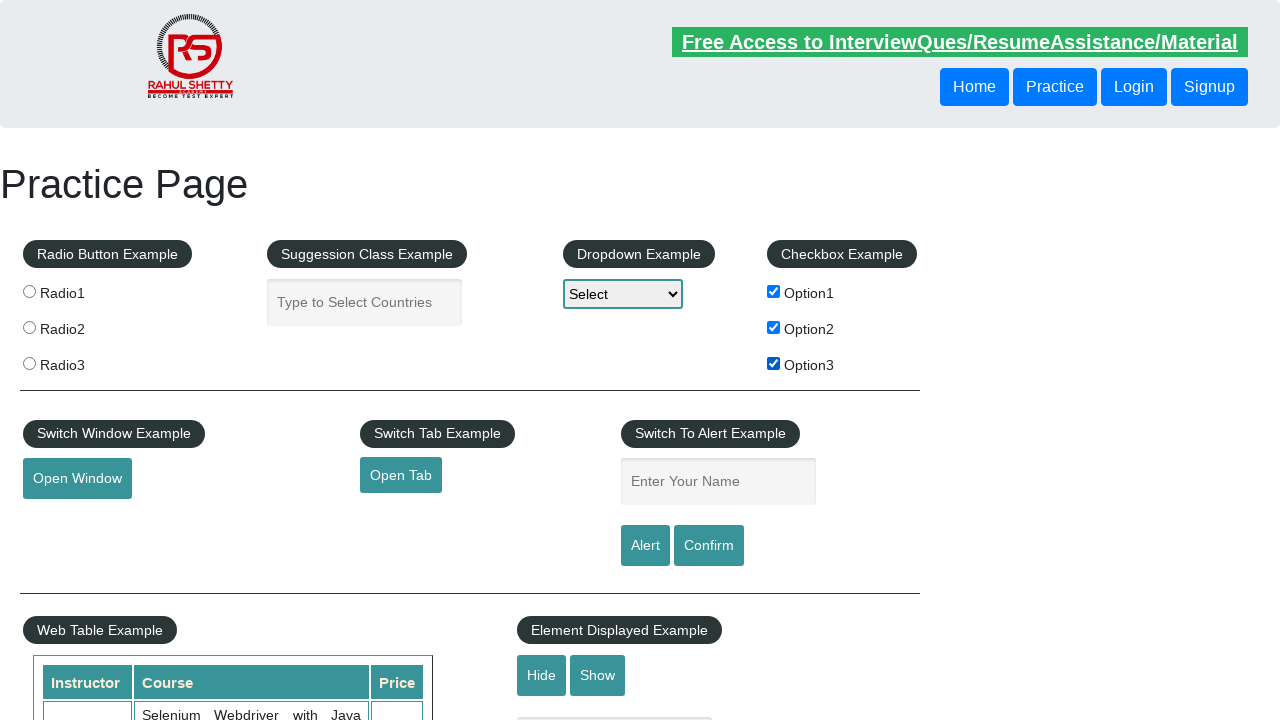